Tests form validation by submitting the form with an empty first name field and verifying that an error message is displayed

Starting URL: https://cac-tat.s3.eu-central-1.amazonaws.com/index.html

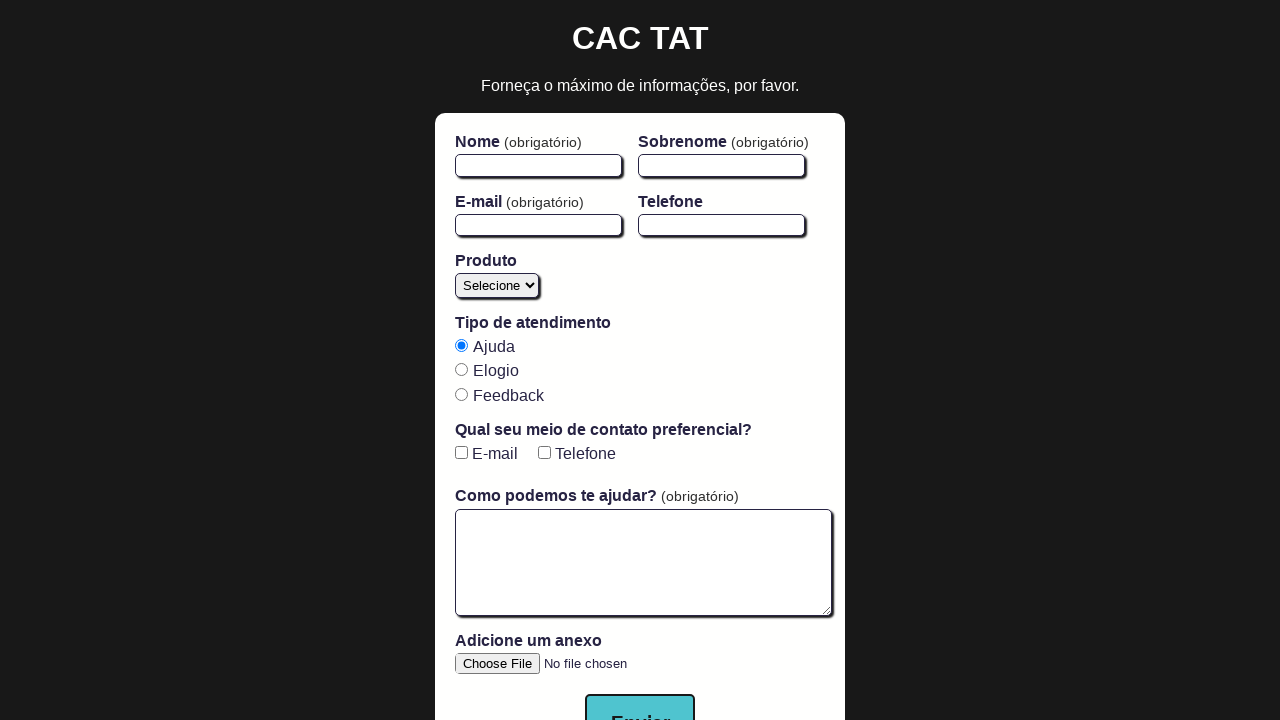

Navigated to form page
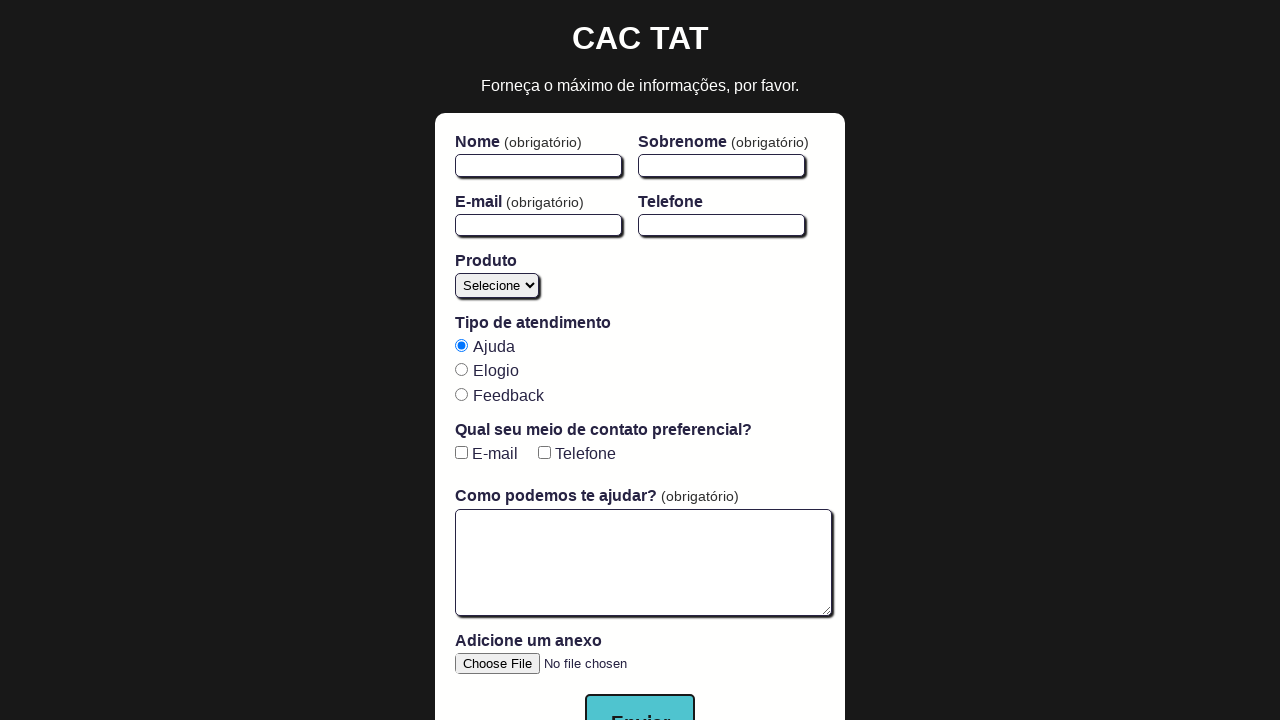

Cleared first name field on #firstName
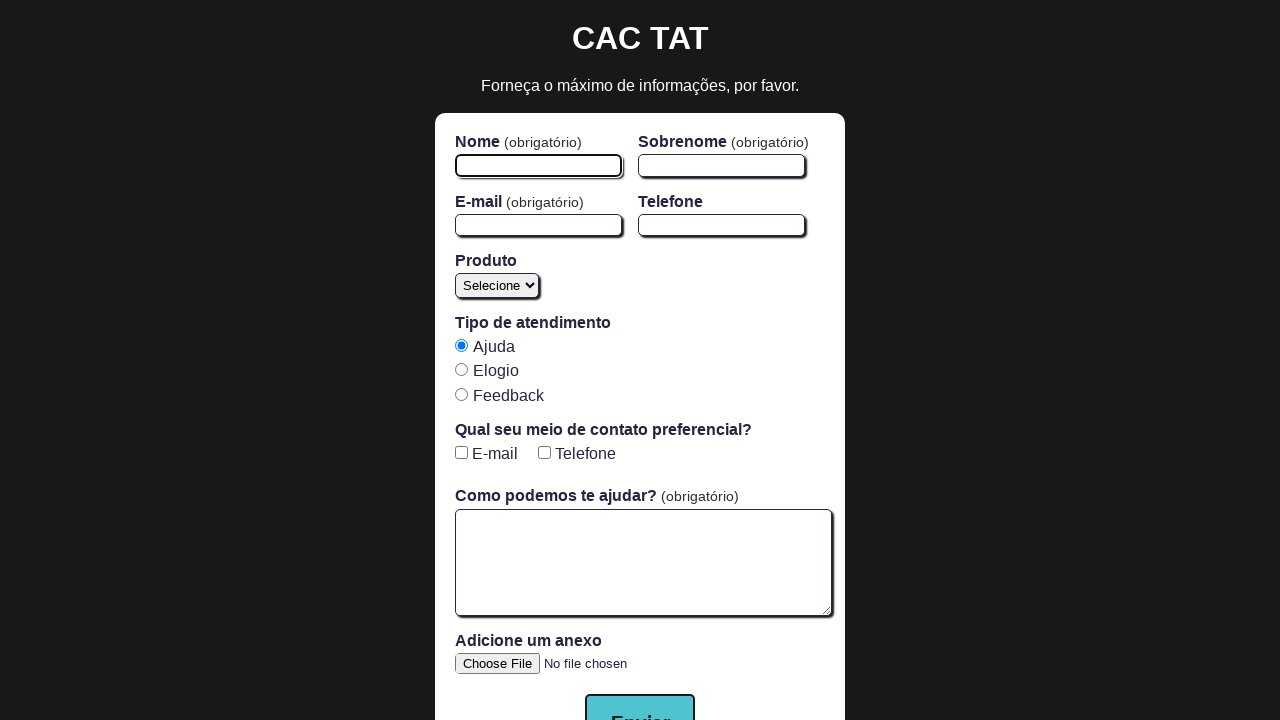

Clicked submit button with empty first name field at (640, 692) on button[type='submit']
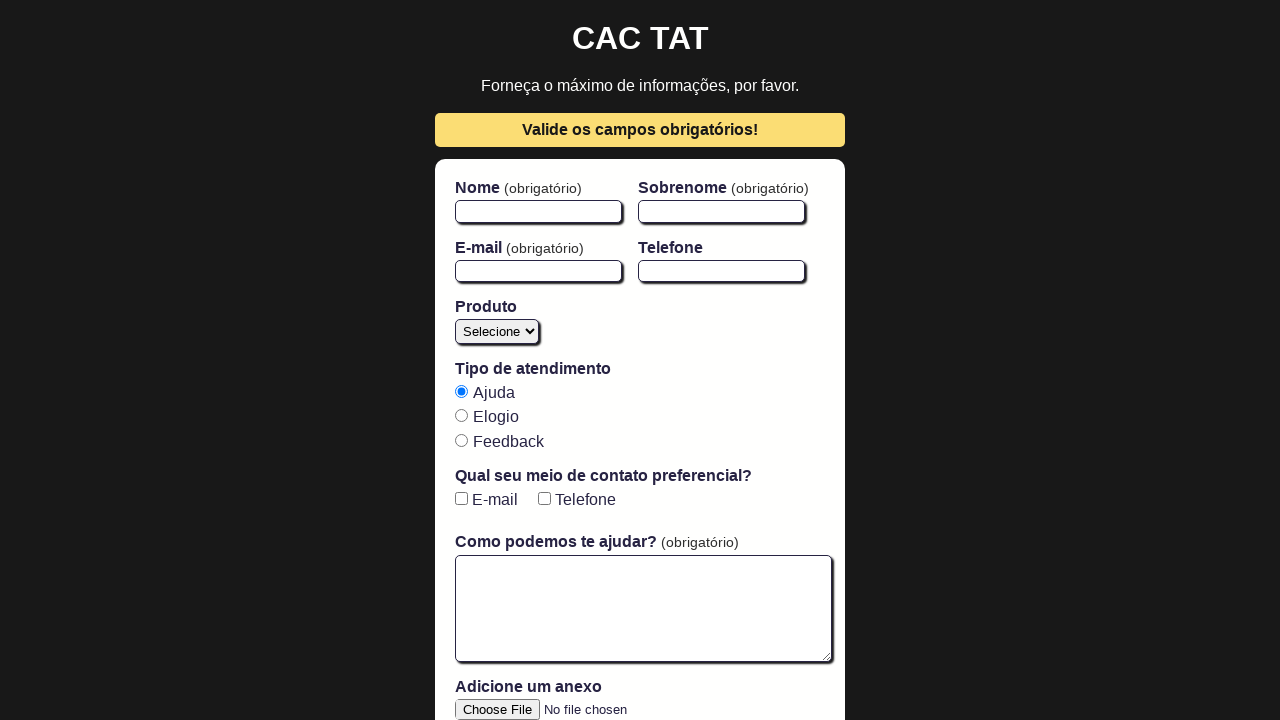

Form validation error message appeared
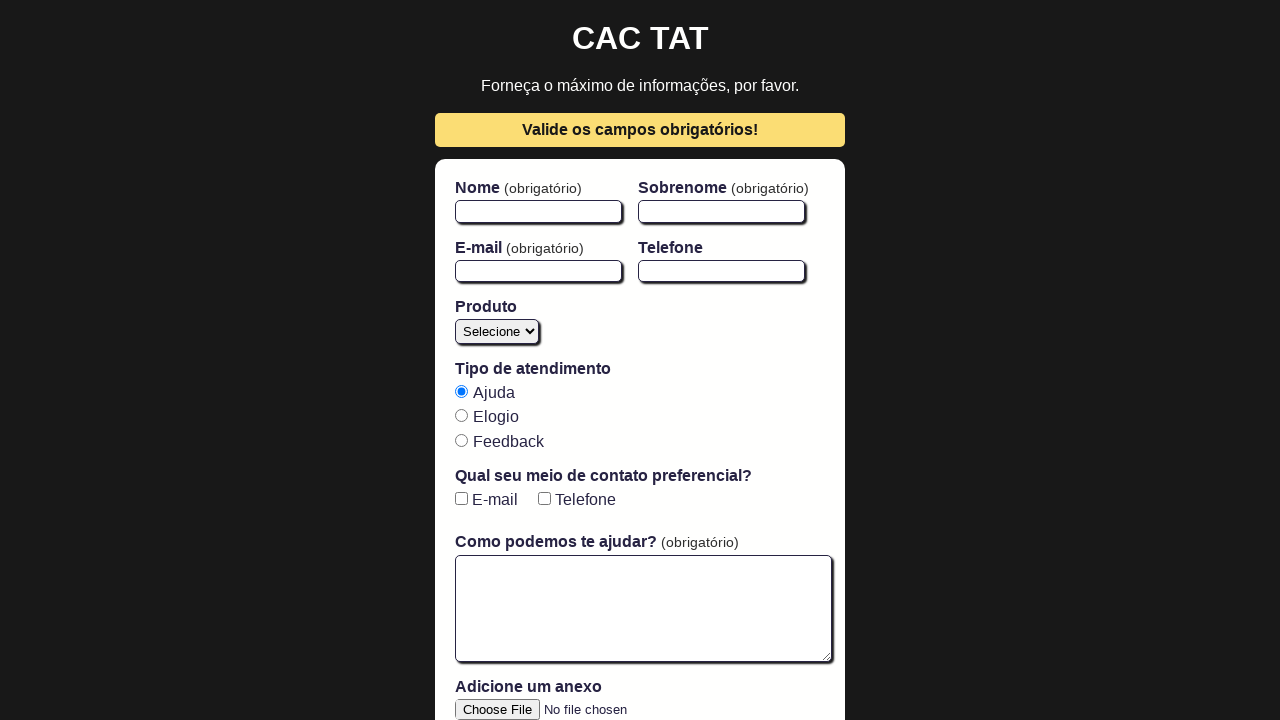

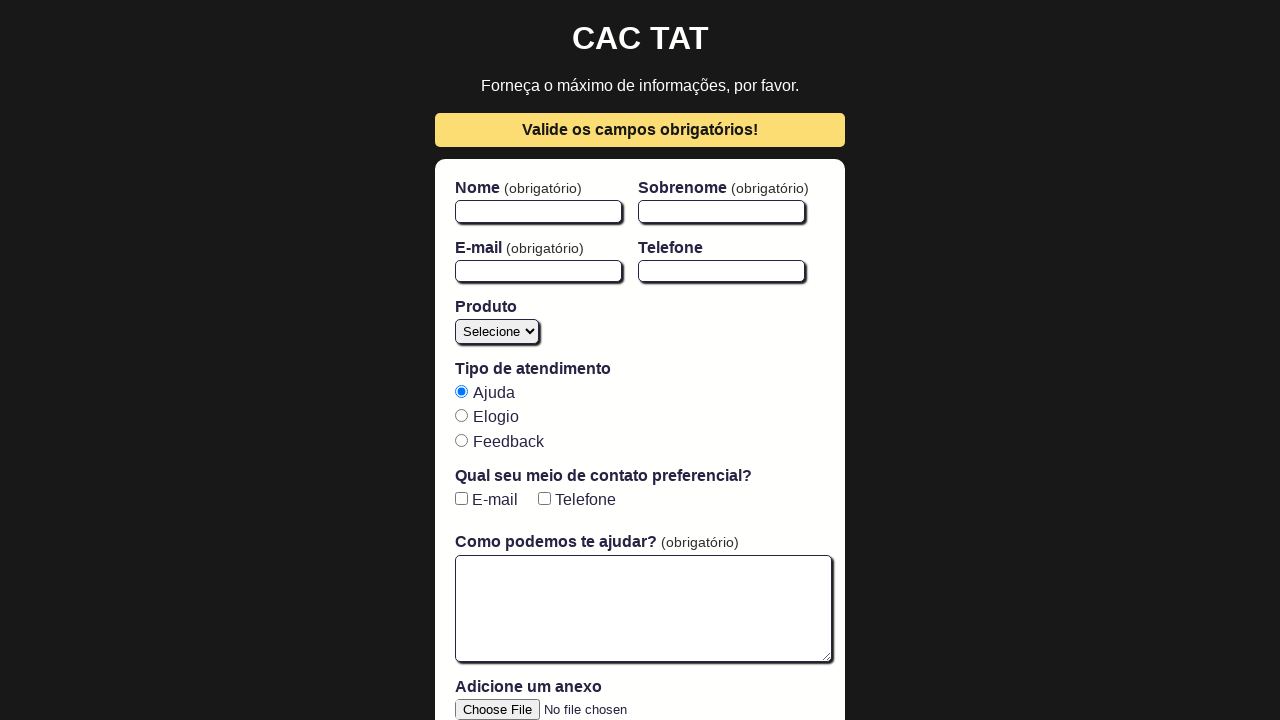